Tests browser navigation features including navigating to different pages, using back/forward buttons, and refreshing the page on a demo website

Starting URL: https://the-internet.herokuapp.com/

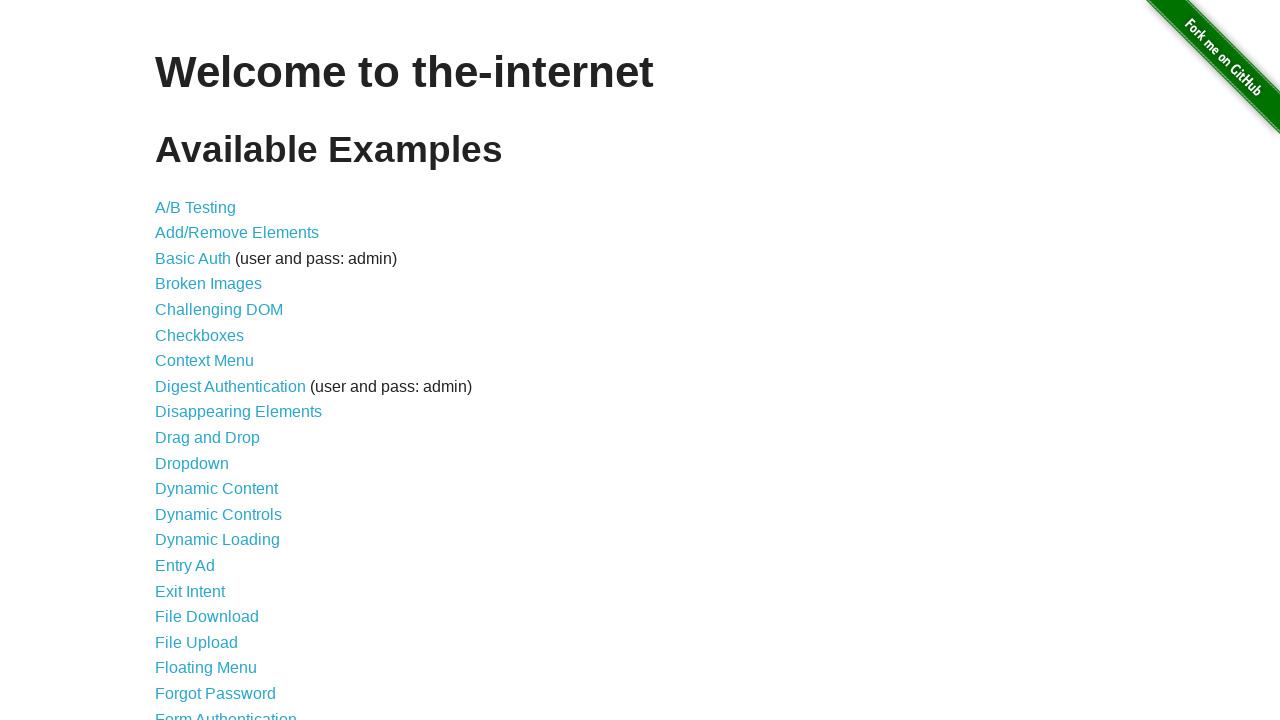

Navigated to JavaScript error page
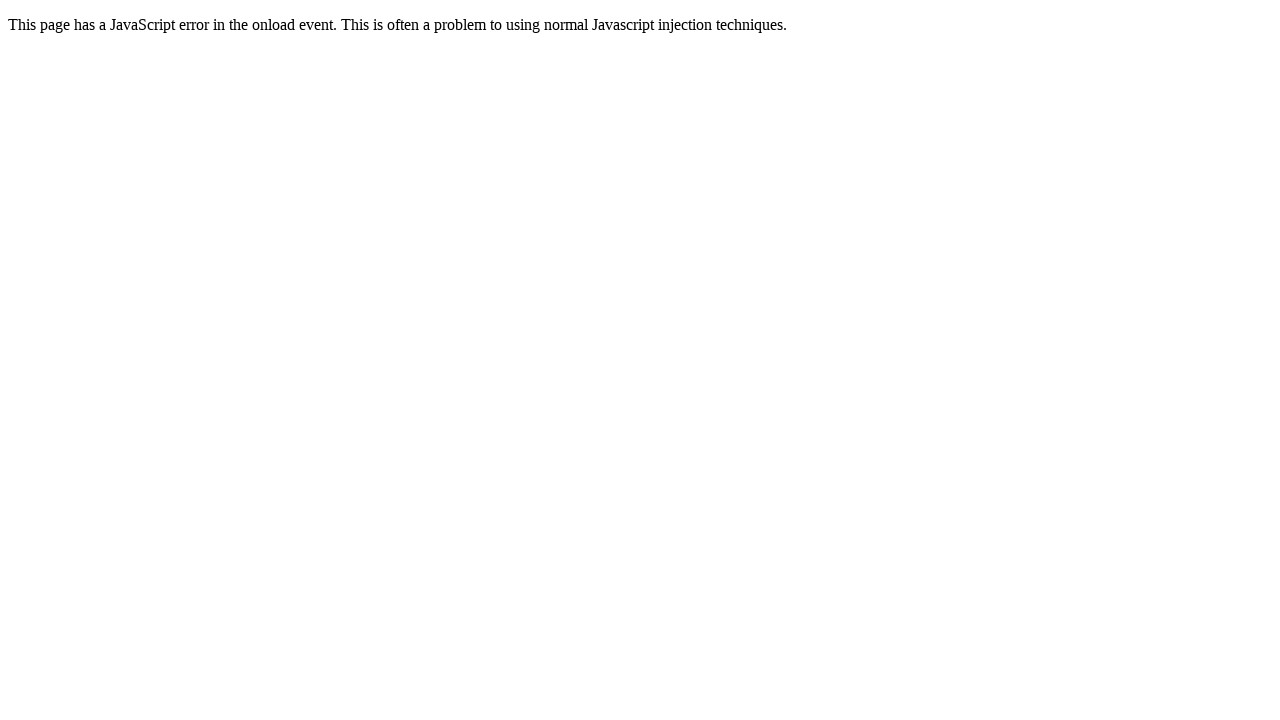

Navigated back to home page
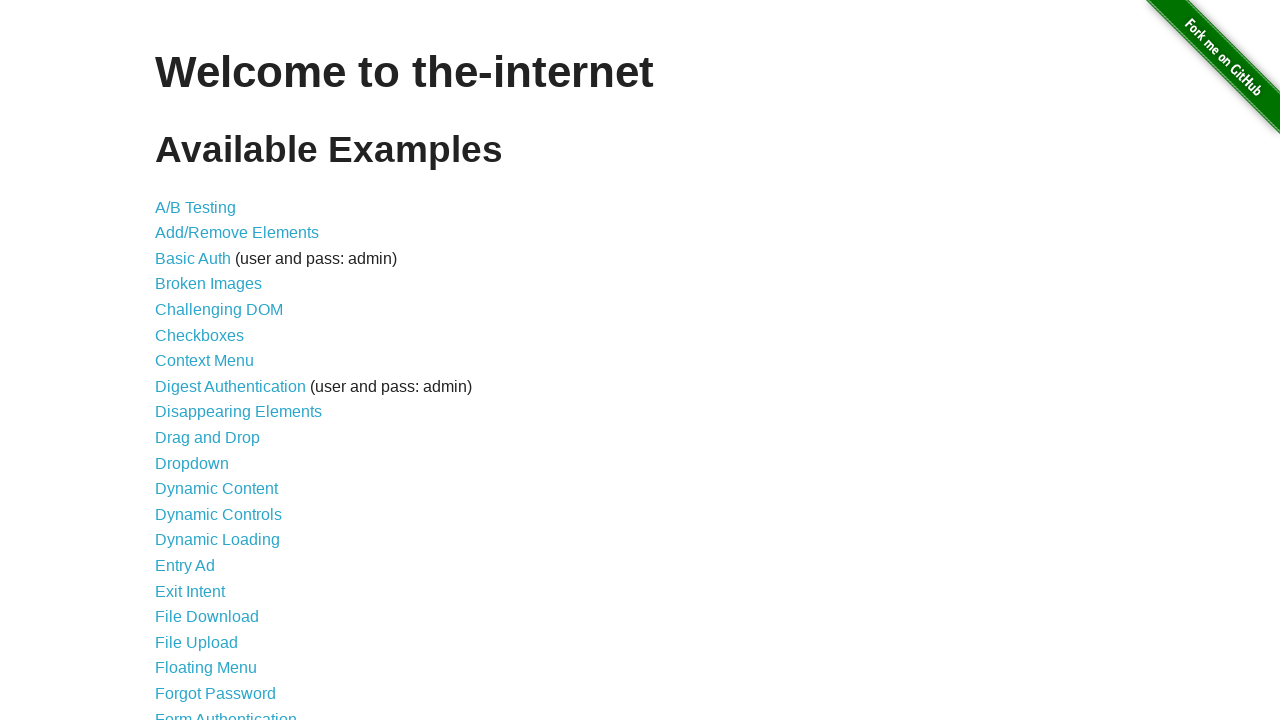

Navigated forward to JavaScript error page
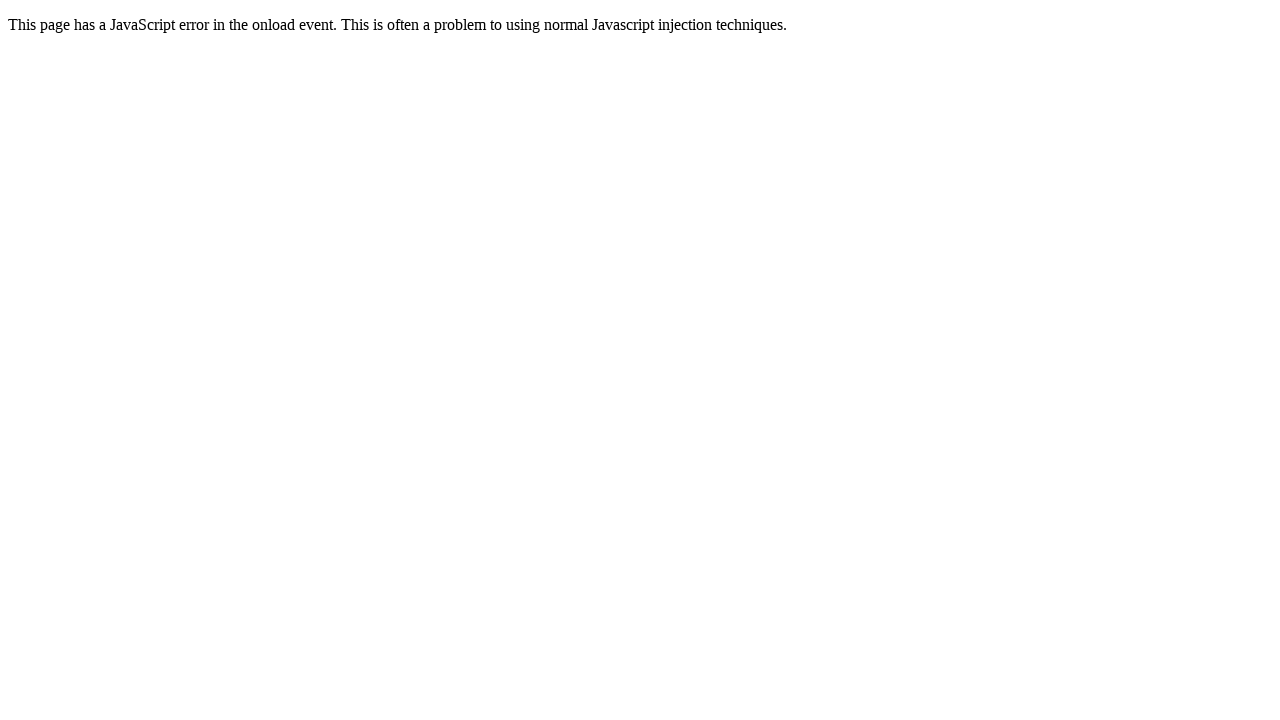

Navigated to entry ad page
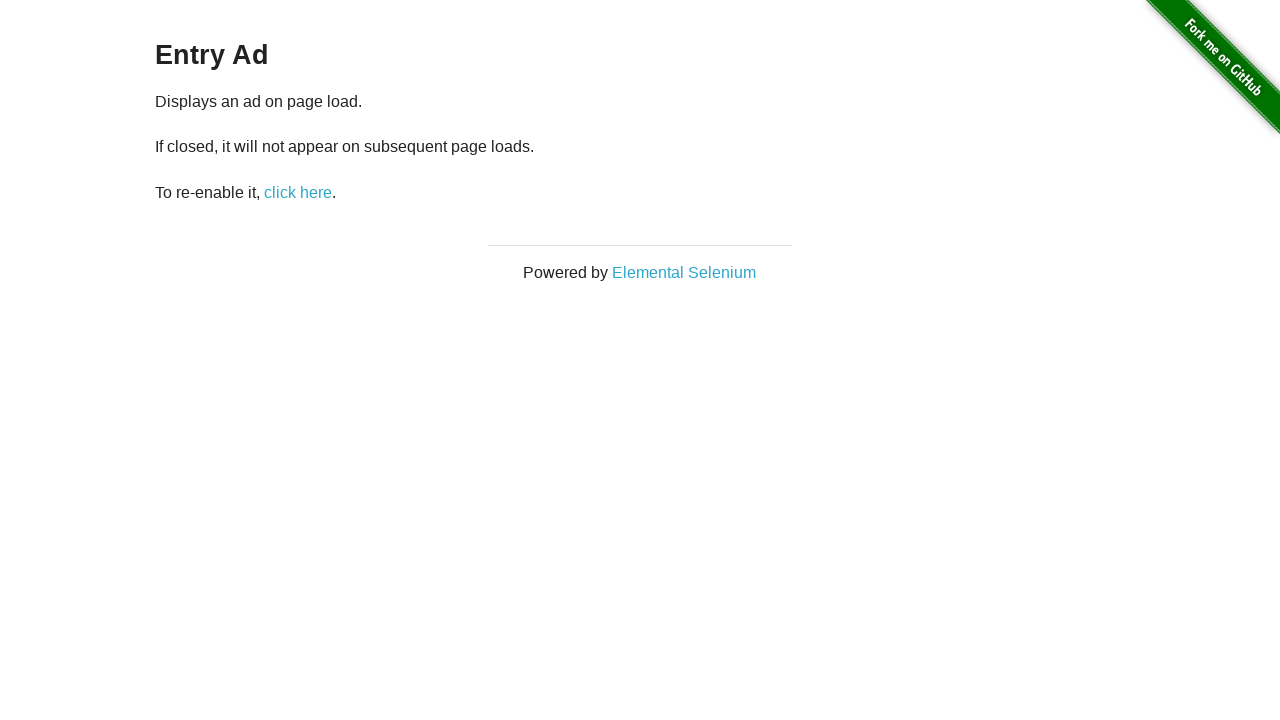

Waited 1 second for entry ad page to load
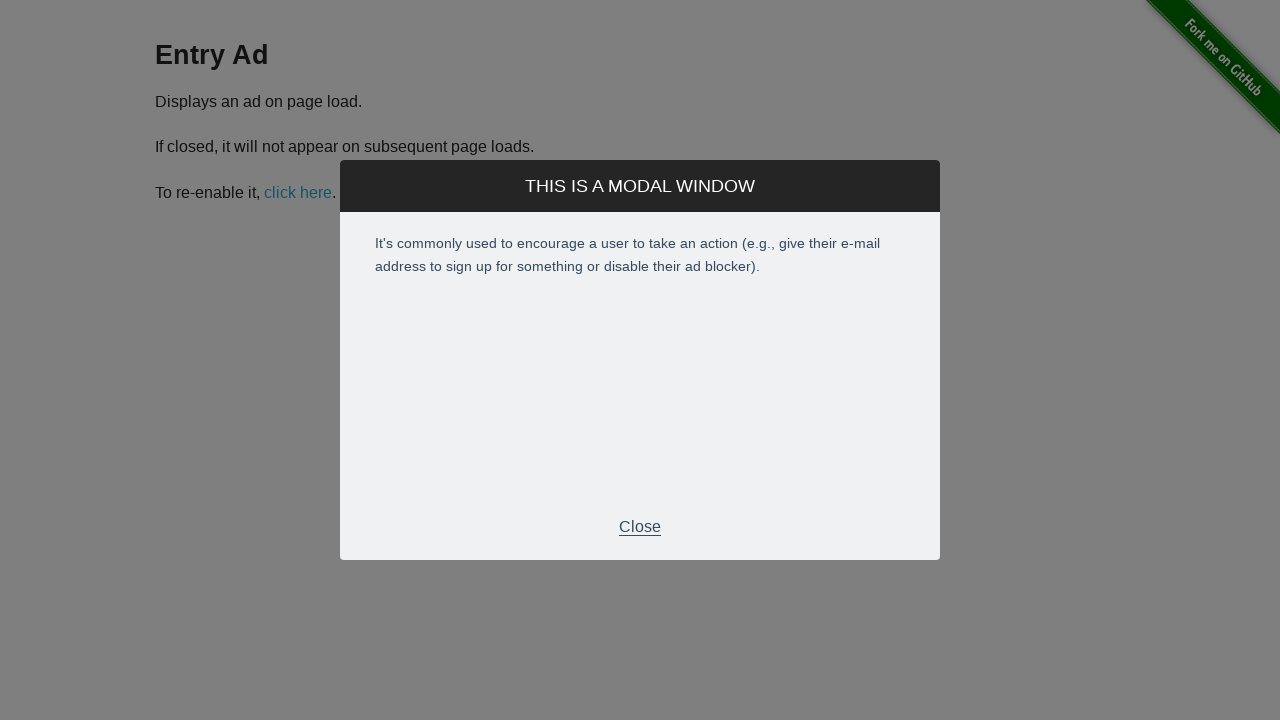

Refreshed the entry ad page
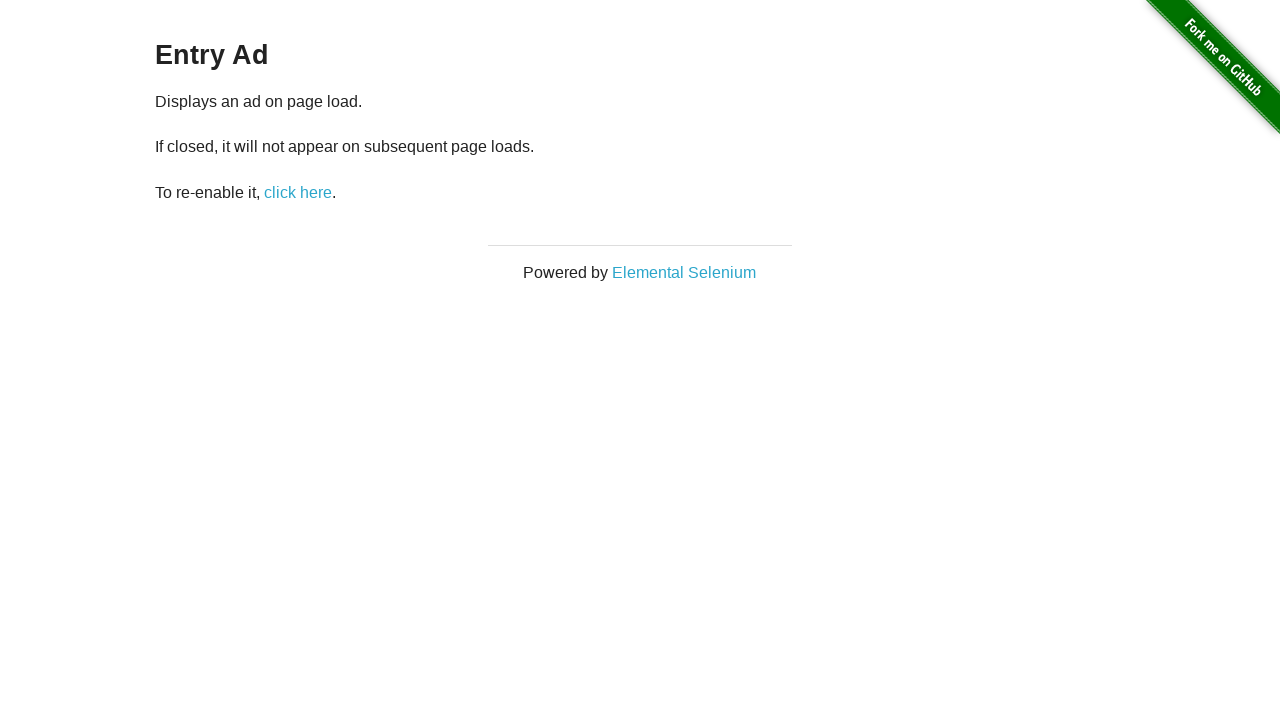

Waited 1 second for page to finish reloading
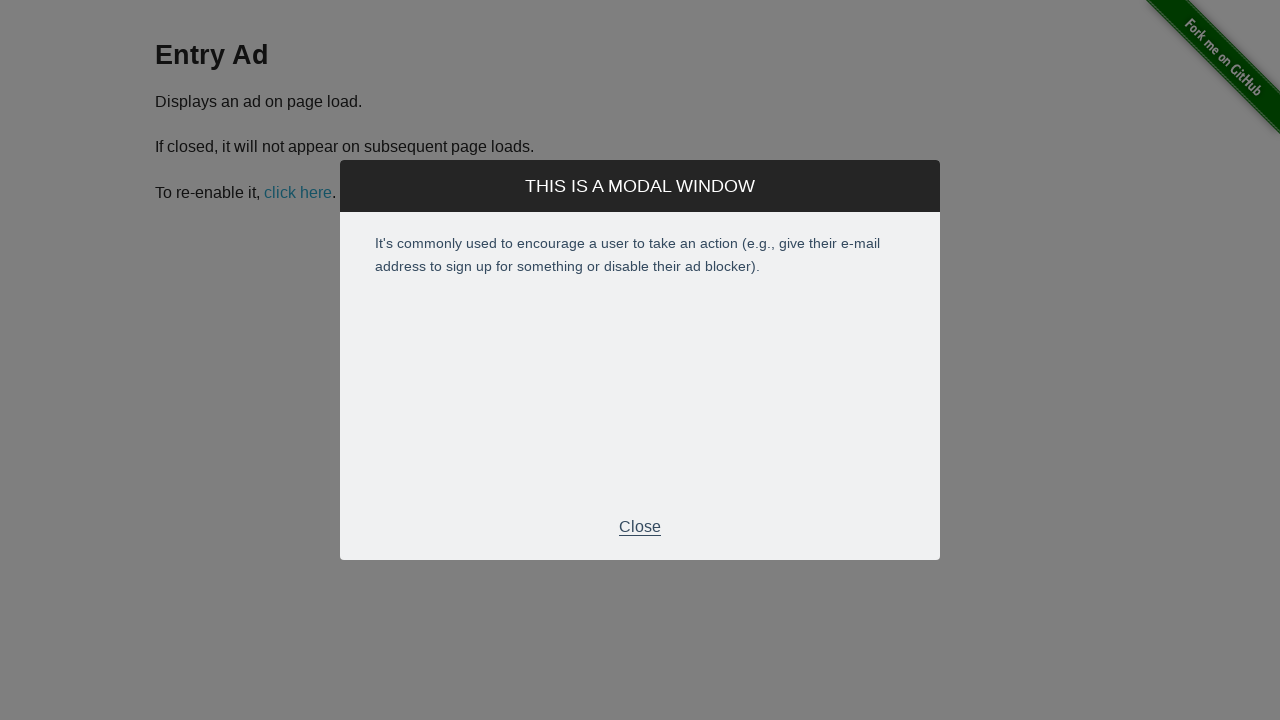

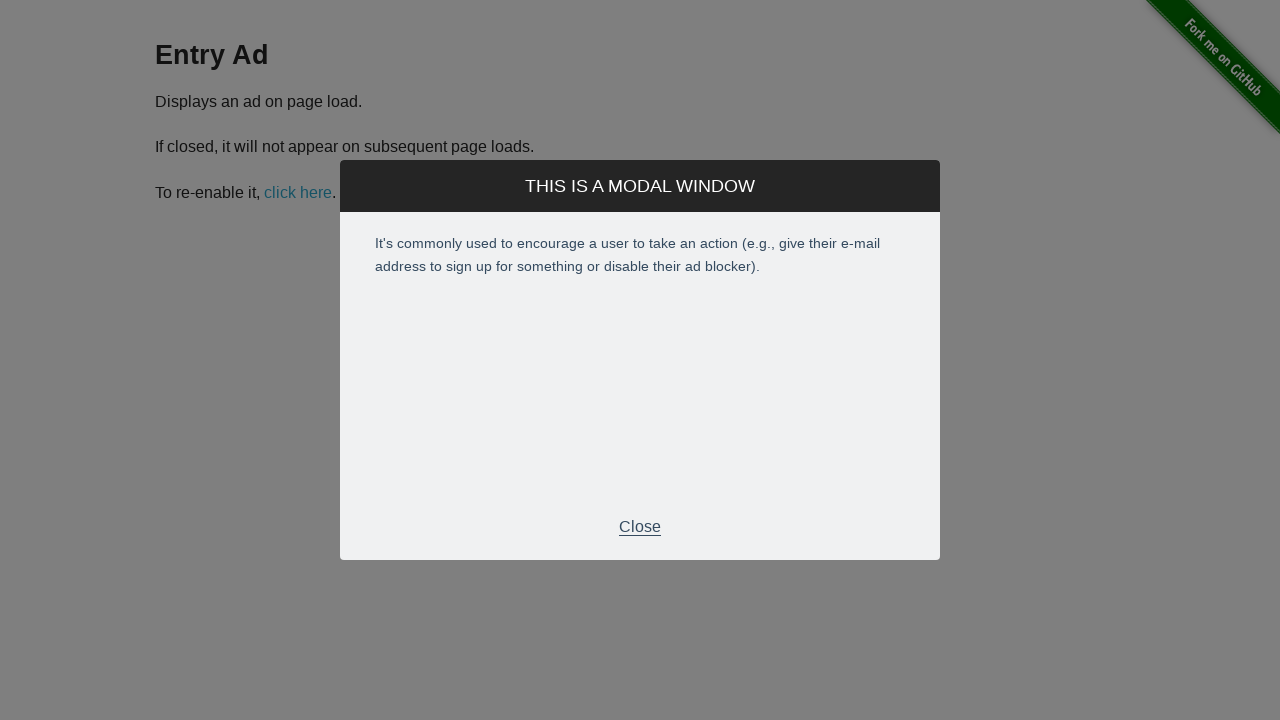